Tests interacting with radio buttons on a practice page by finding elements with id "male" and clicking on visible ones (those with non-zero X position)

Starting URL: http://seleniumpractise.blogspot.com/2016/08/how-to-automate-radio-button-in.html

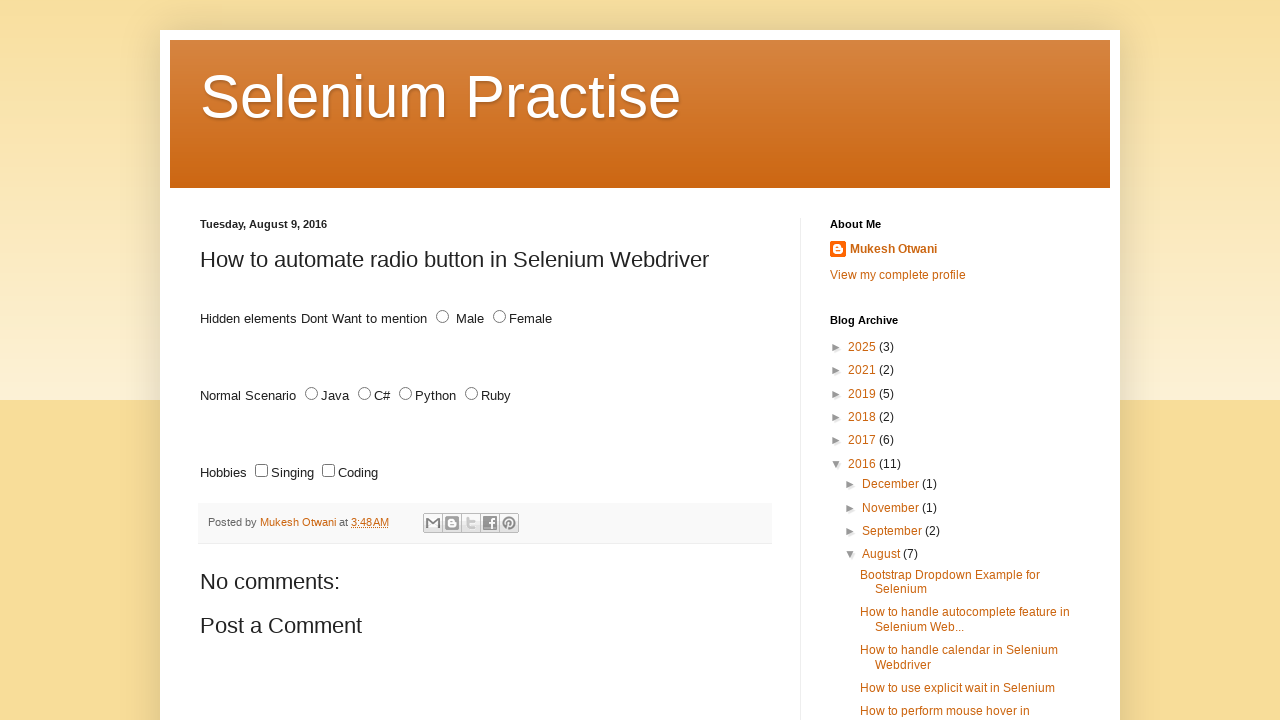

Located all elements with id 'male'
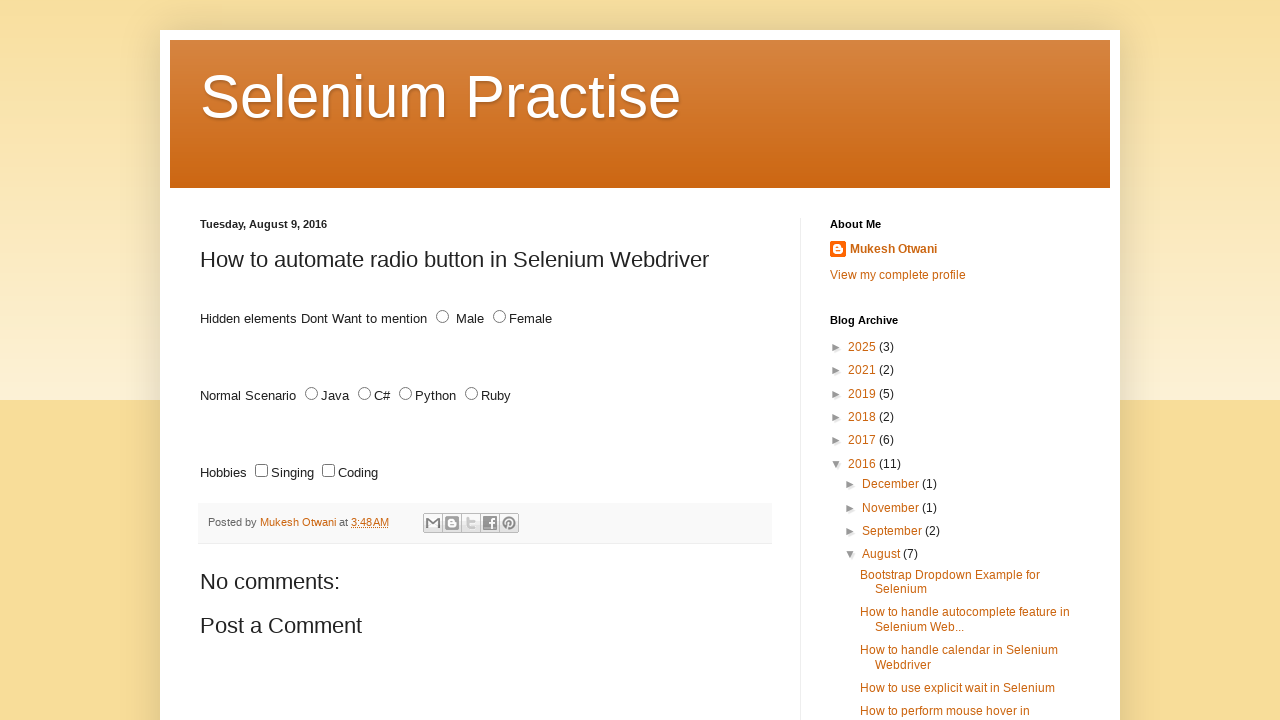

Retrieved bounding box for radio button element
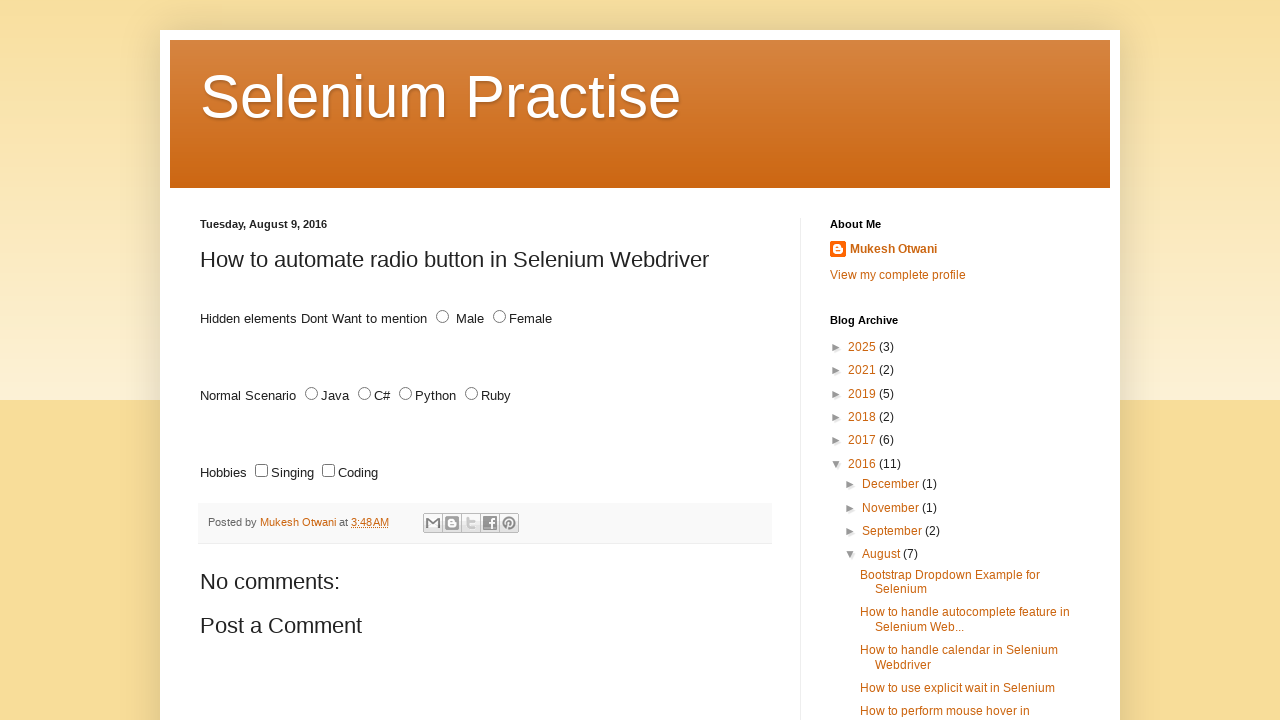

Retrieved bounding box for radio button element
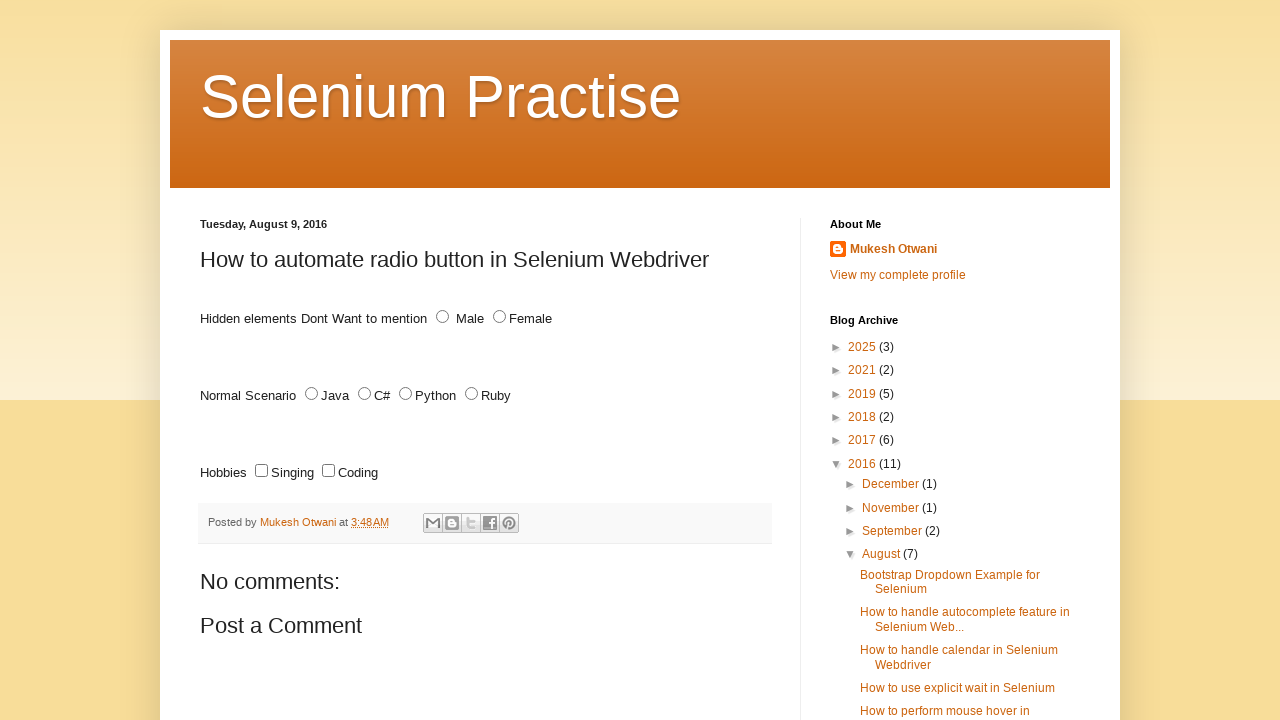

Clicked visible radio button (non-zero X position) at (442, 317) on #male >> nth=1
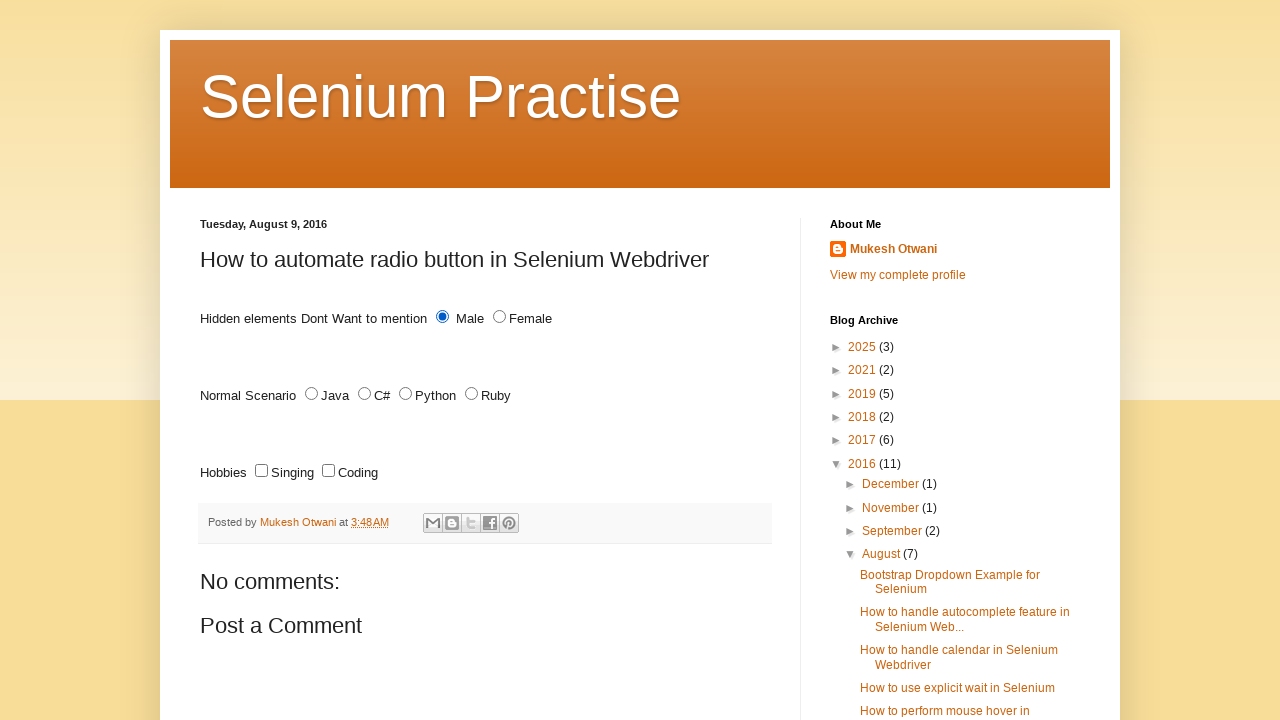

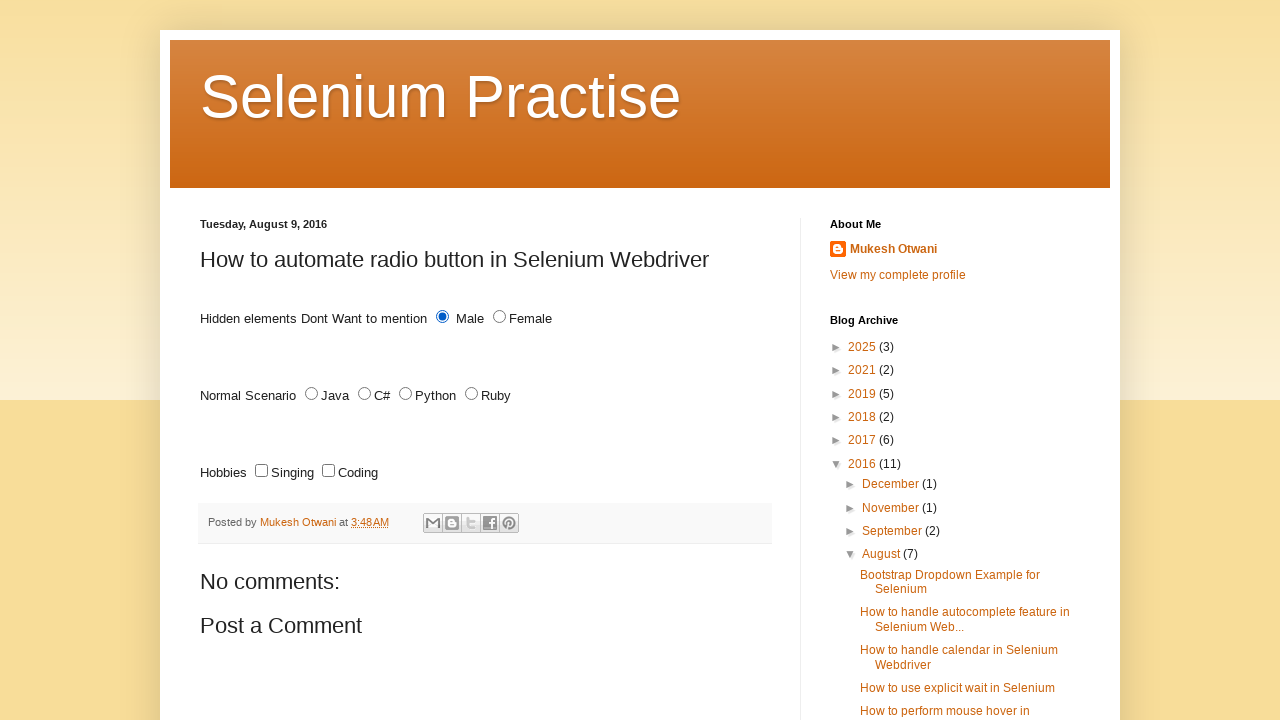